Tests jQuery UI spinner widget by clicking setvalue and getvalue buttons, handling an alert popup, and then filling a search field

Starting URL: https://jqueryui.com/spinner/

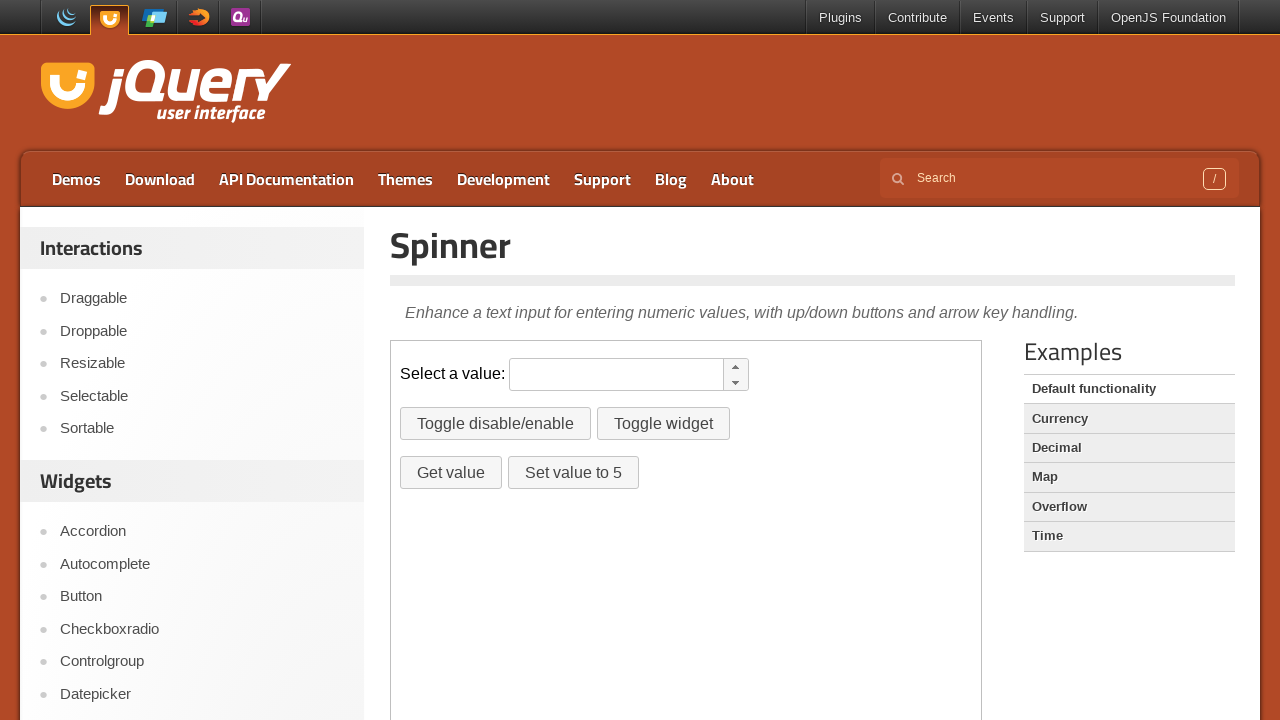

Clicked setvalue button in jQuery UI spinner widget at (573, 473) on iframe >> nth=0 >> internal:control=enter-frame >> #setvalue
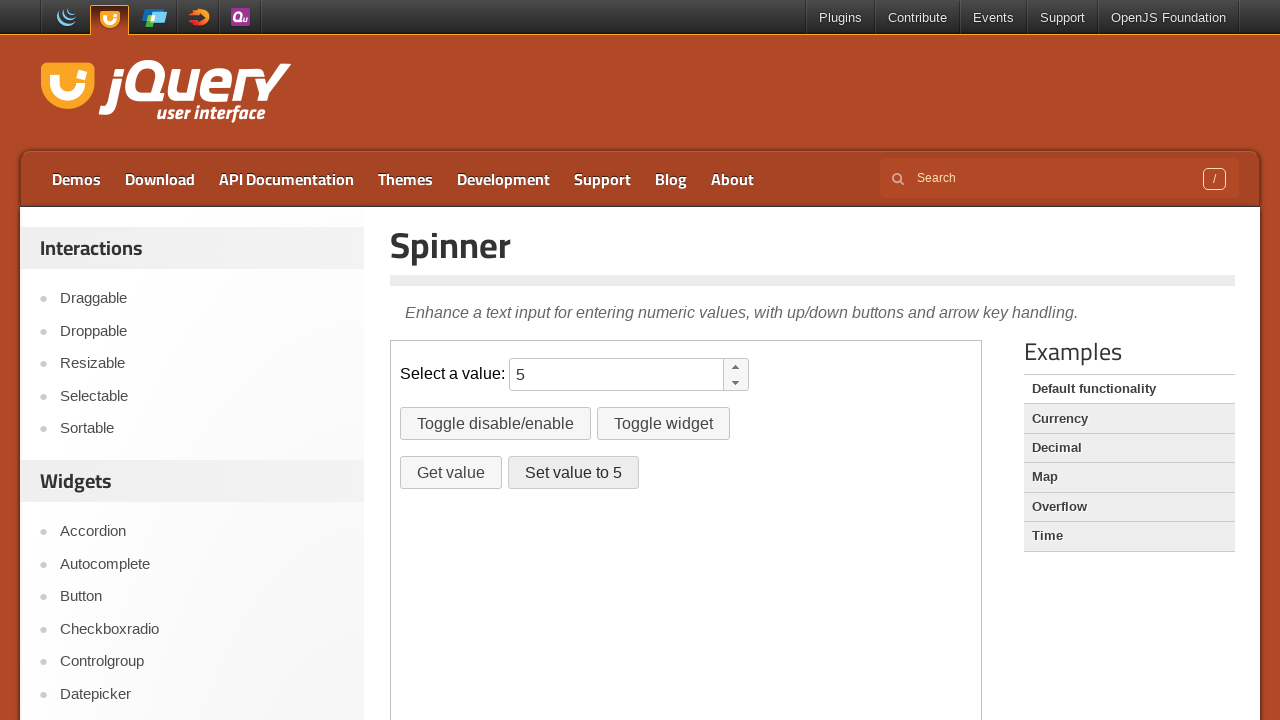

Clicked getvalue button in jQuery UI spinner widget at (451, 473) on iframe >> nth=0 >> internal:control=enter-frame >> #getvalue
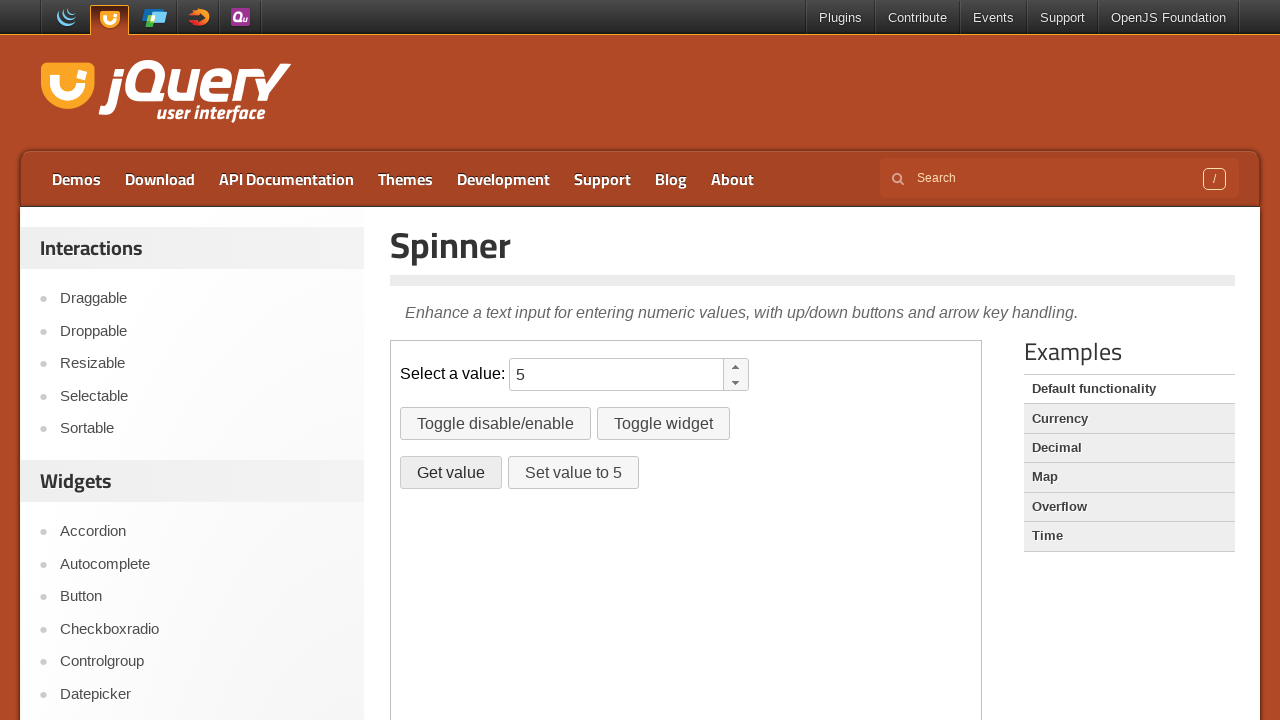

Set up alert dialog handler to accept popups
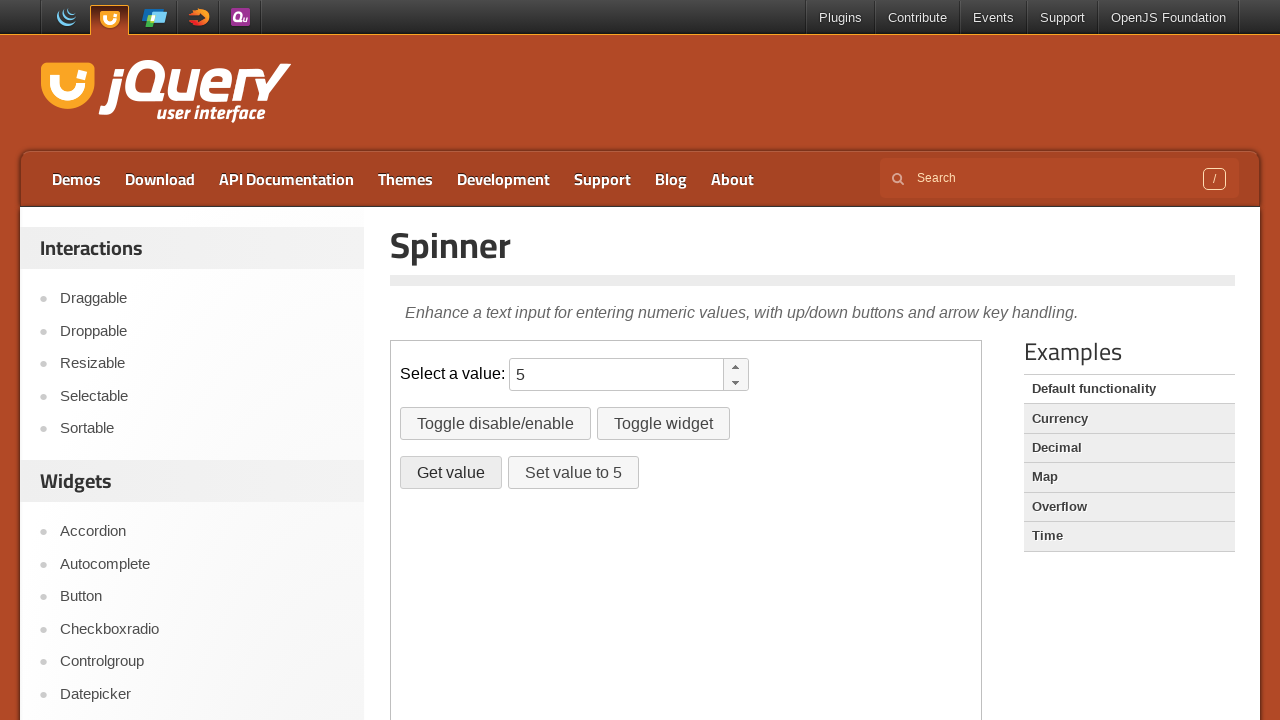

Filled search field with 'Mani' on input[name='s']
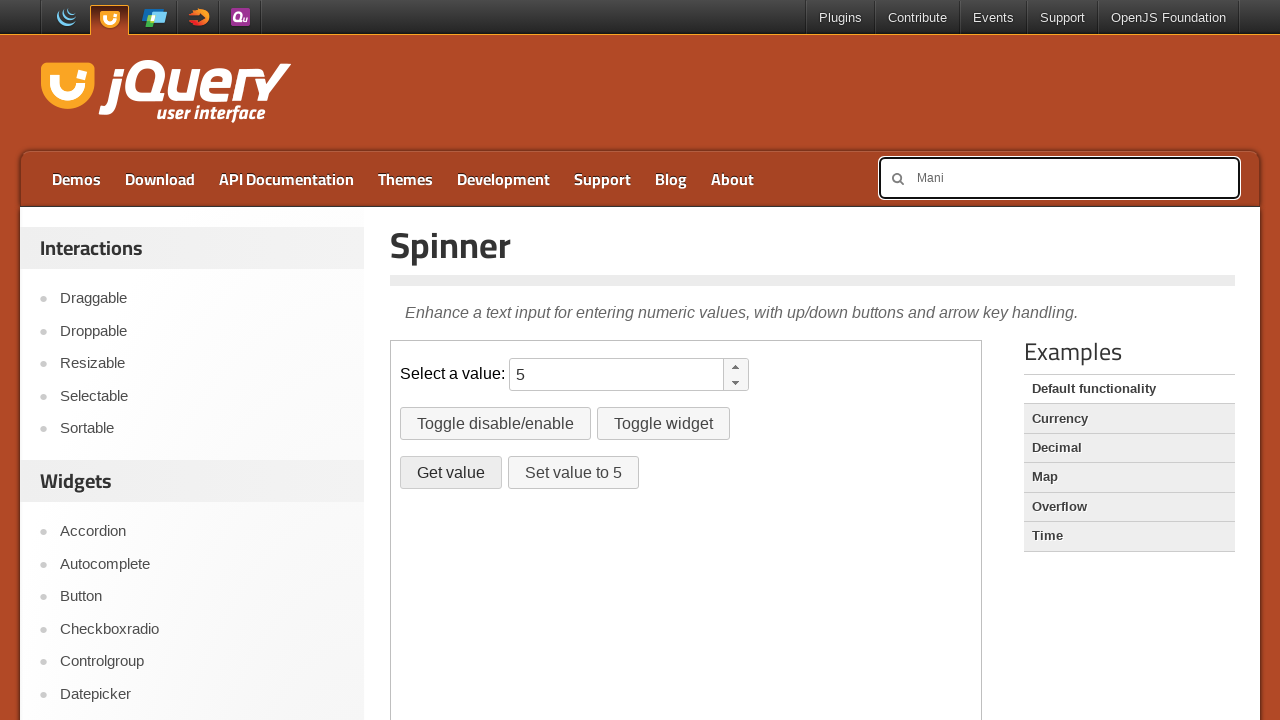

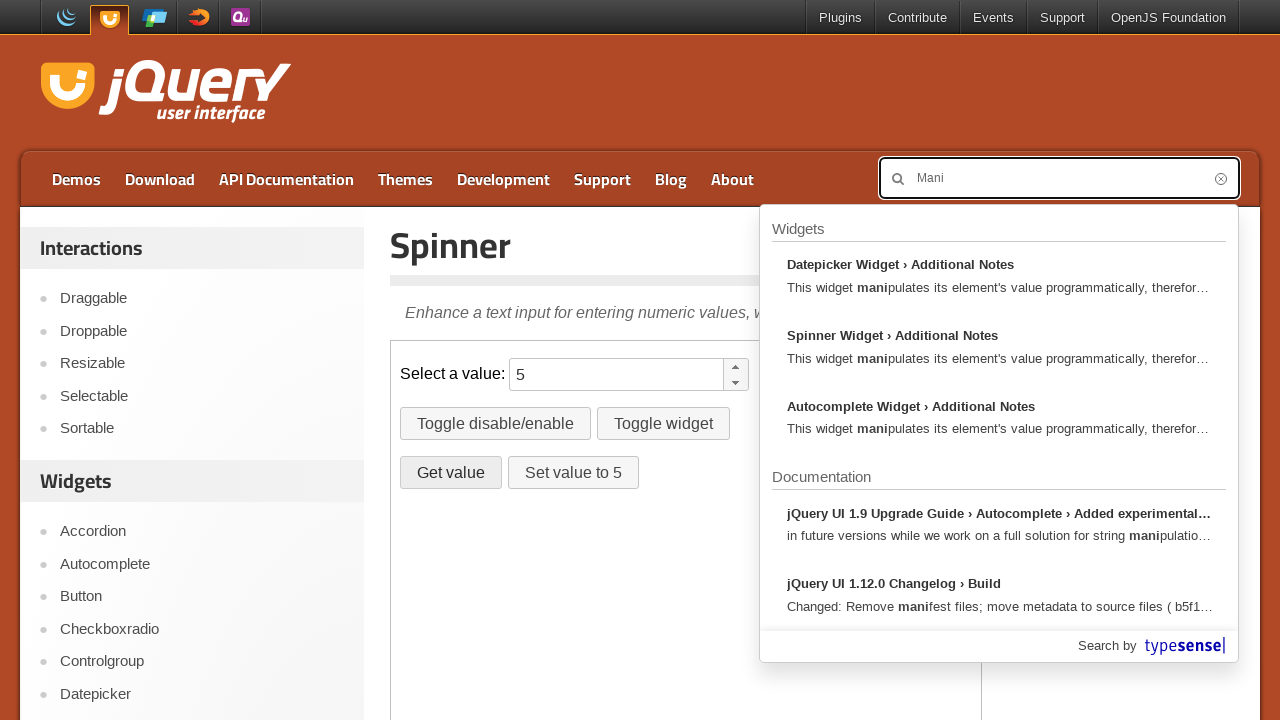